Navigates to Dark Sky weather website and scrolls down the page by 700 pixels to view content below the fold.

Starting URL: https://www.darksky.net

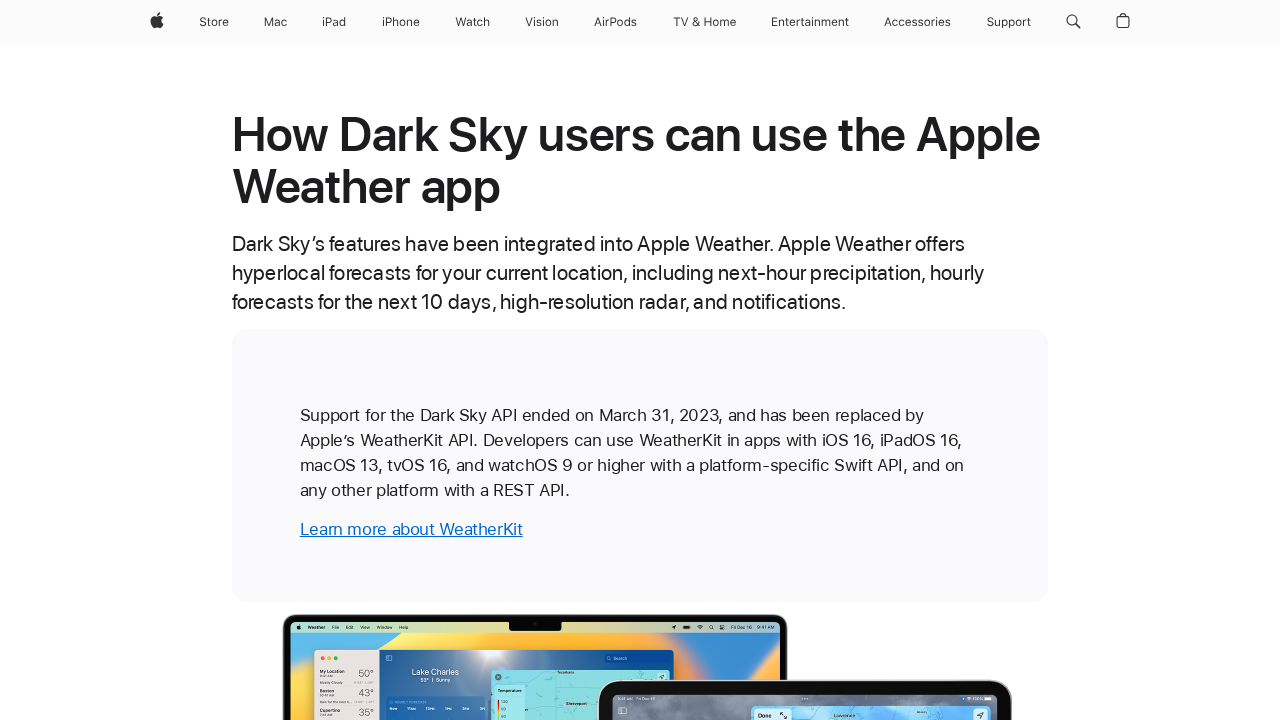

Navigated to Dark Sky weather website
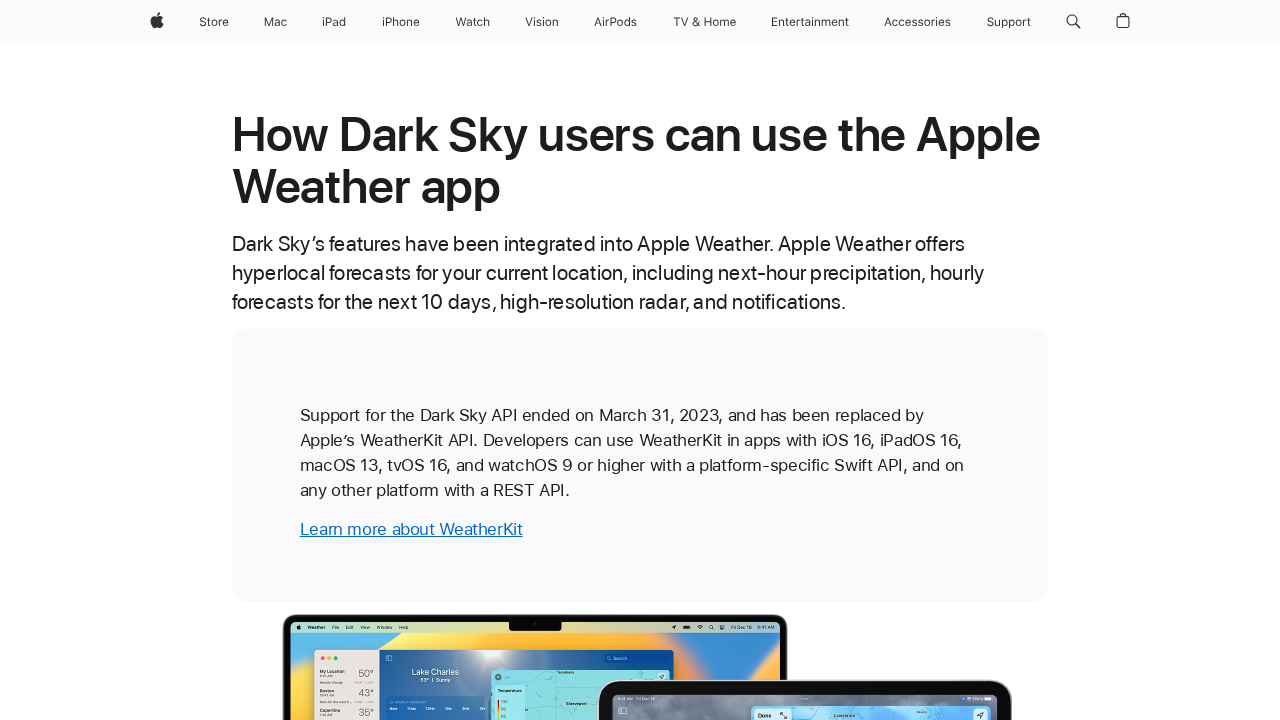

Scrolled down the page by 700 pixels to view below-the-fold content
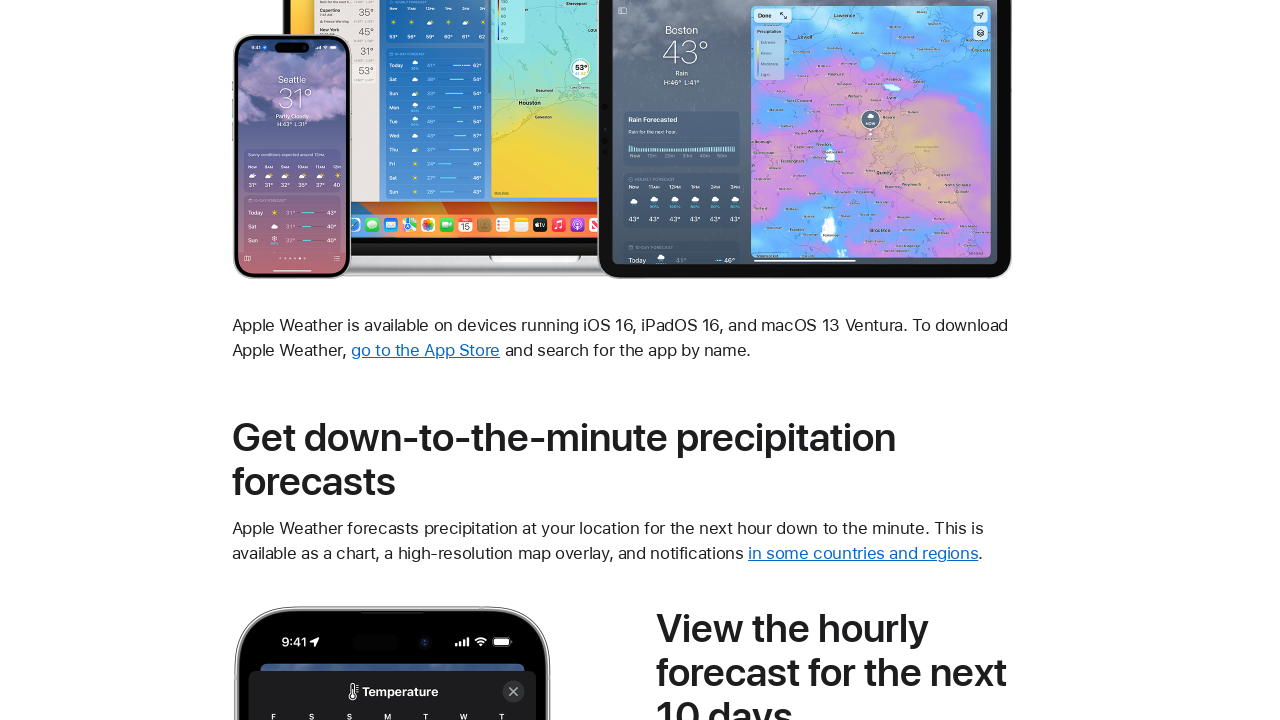

Waited 500ms for lazy-loaded content to load
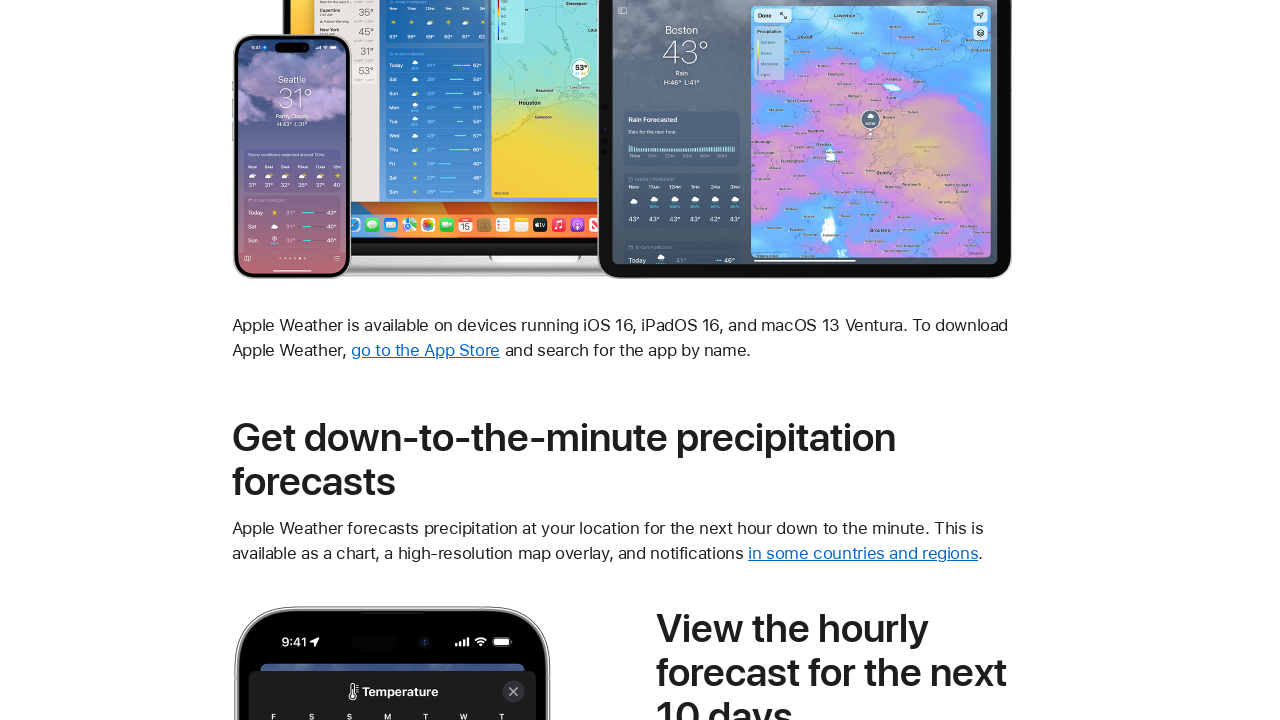

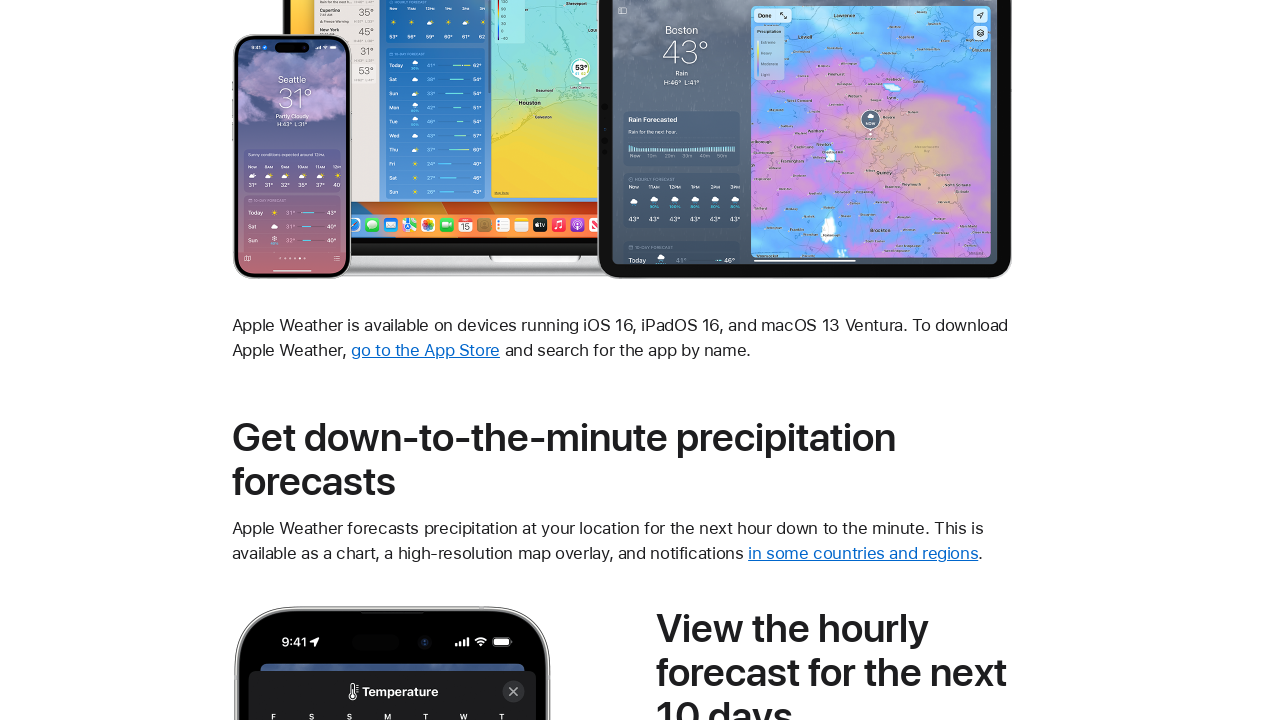